Opens all links in the footer's first column in new tabs and prints their titles

Starting URL: https://www.rahulshettyacademy.com/AutomationPractice/

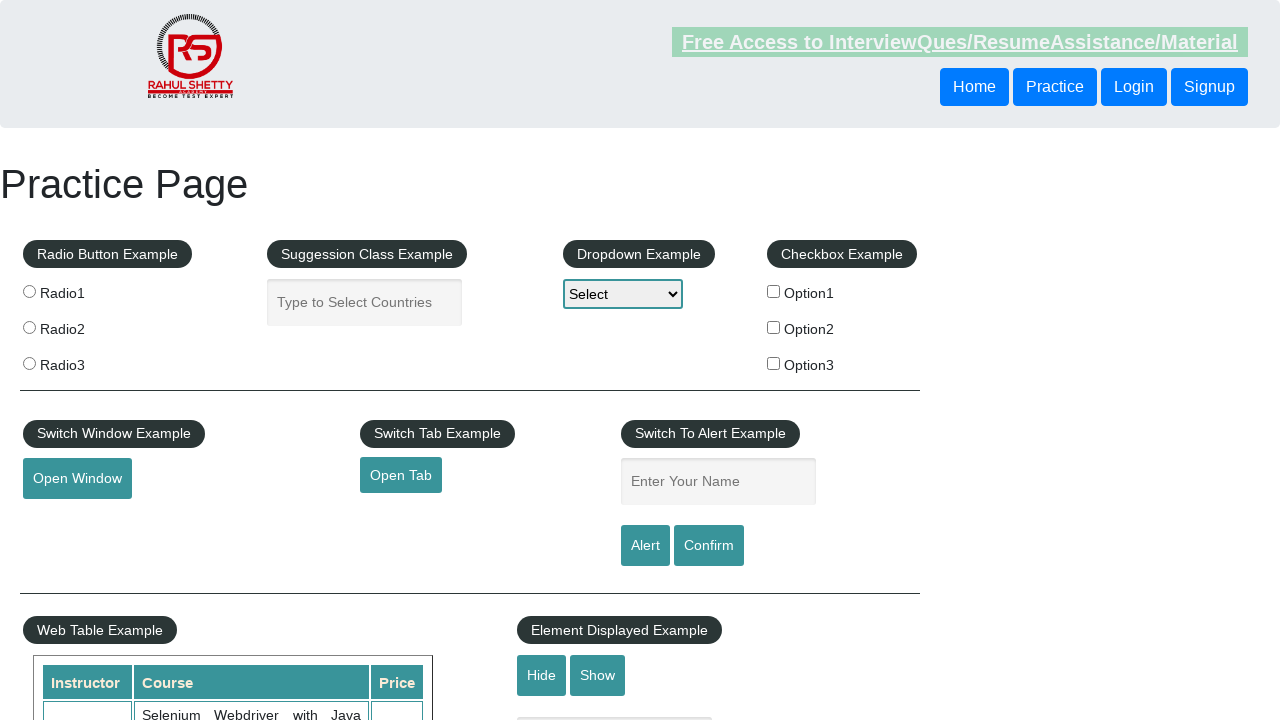

Counted total links on page
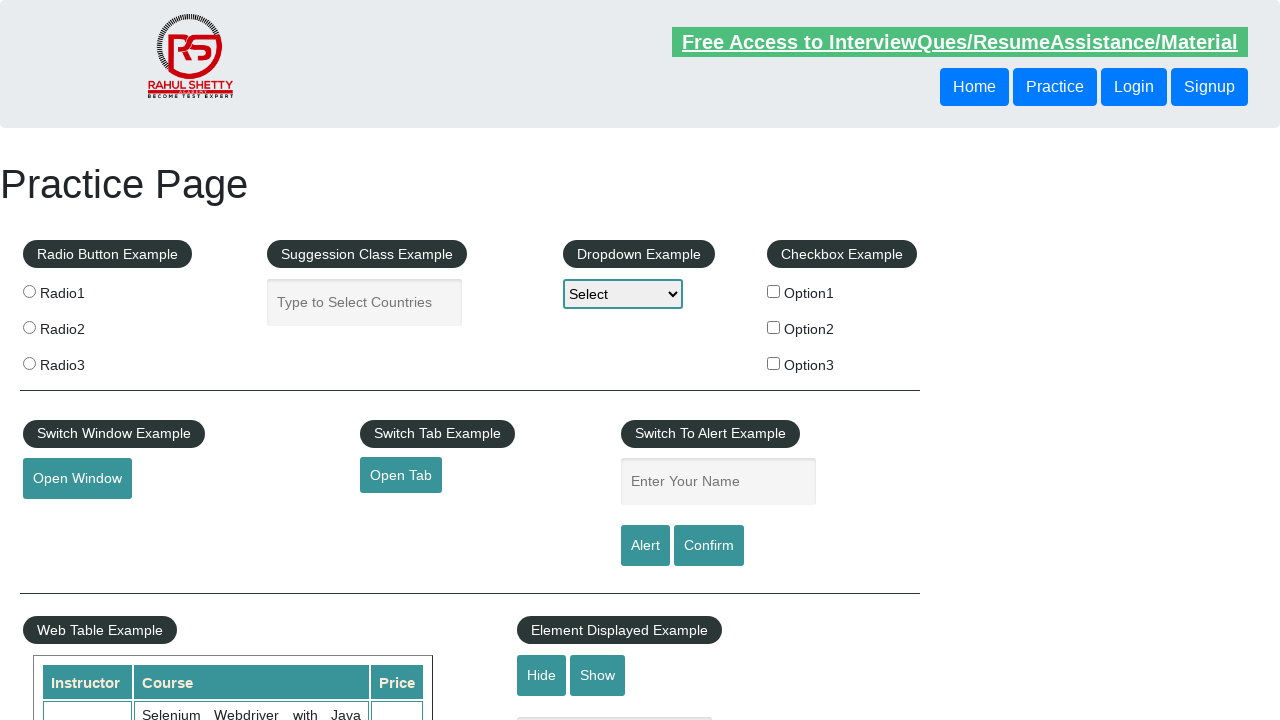

Located footer section with ID 'gf-BIG'
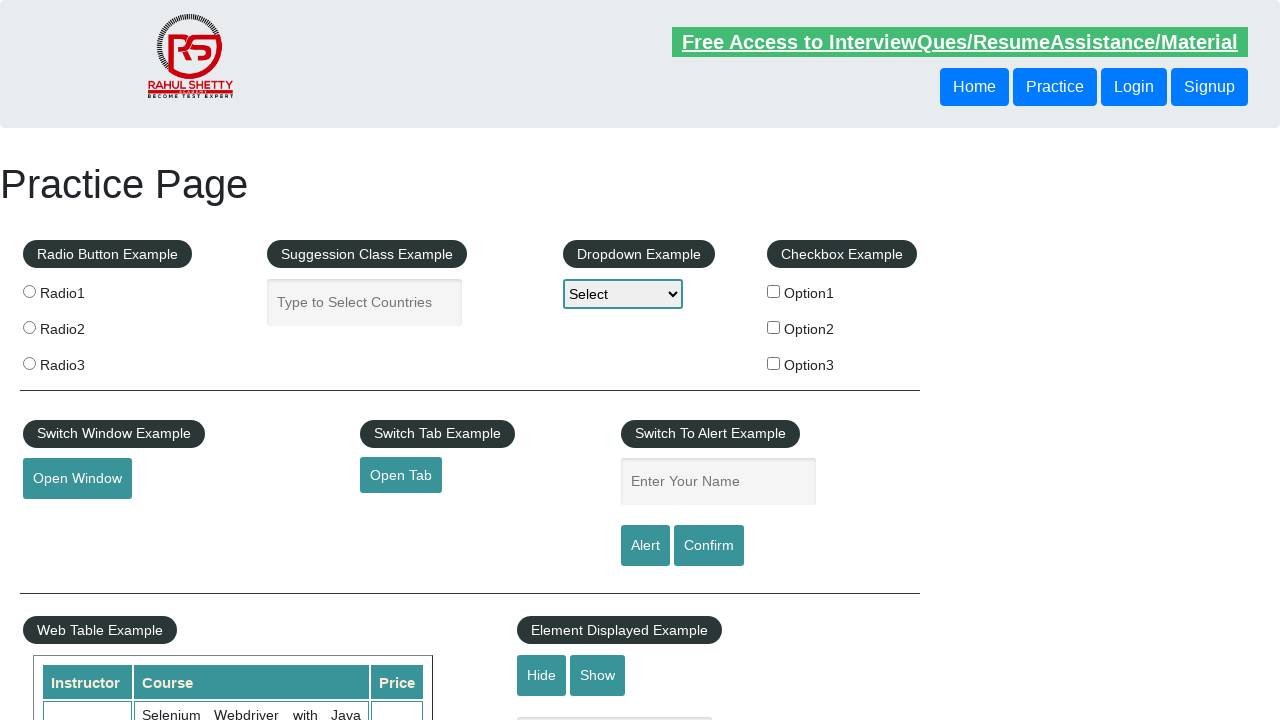

Counted all links in footer section
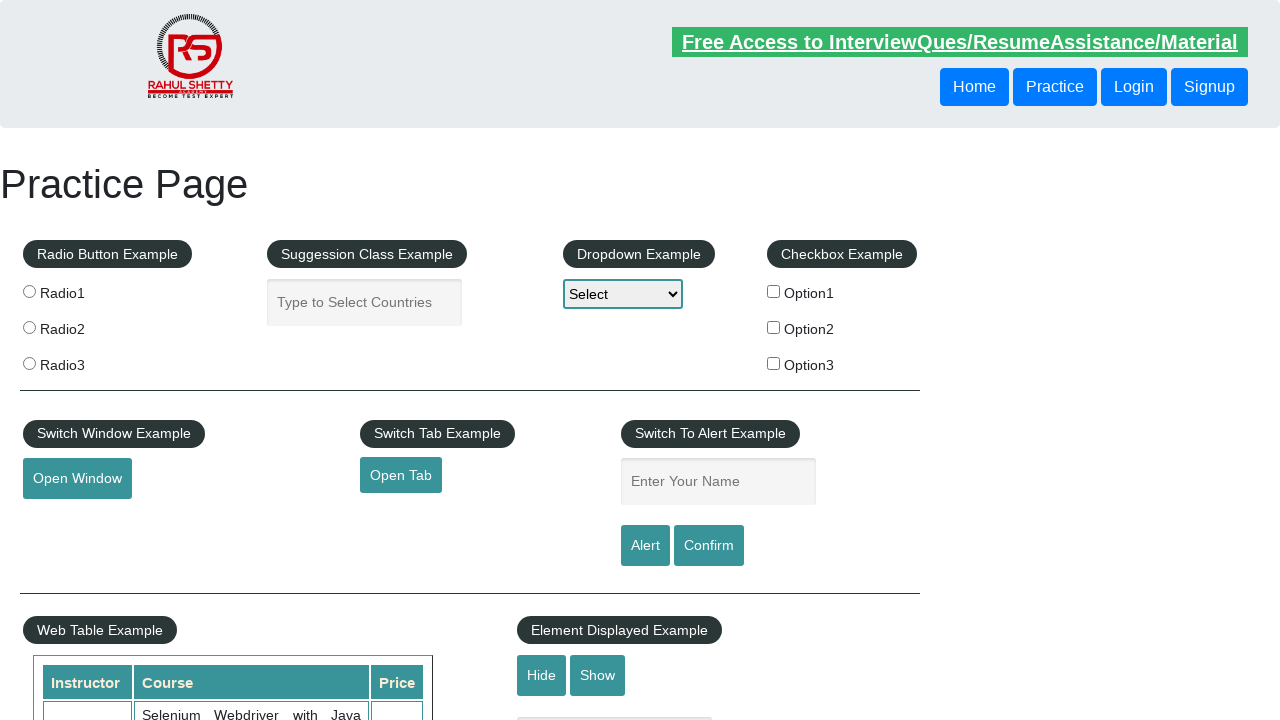

Located first column in footer using XPath
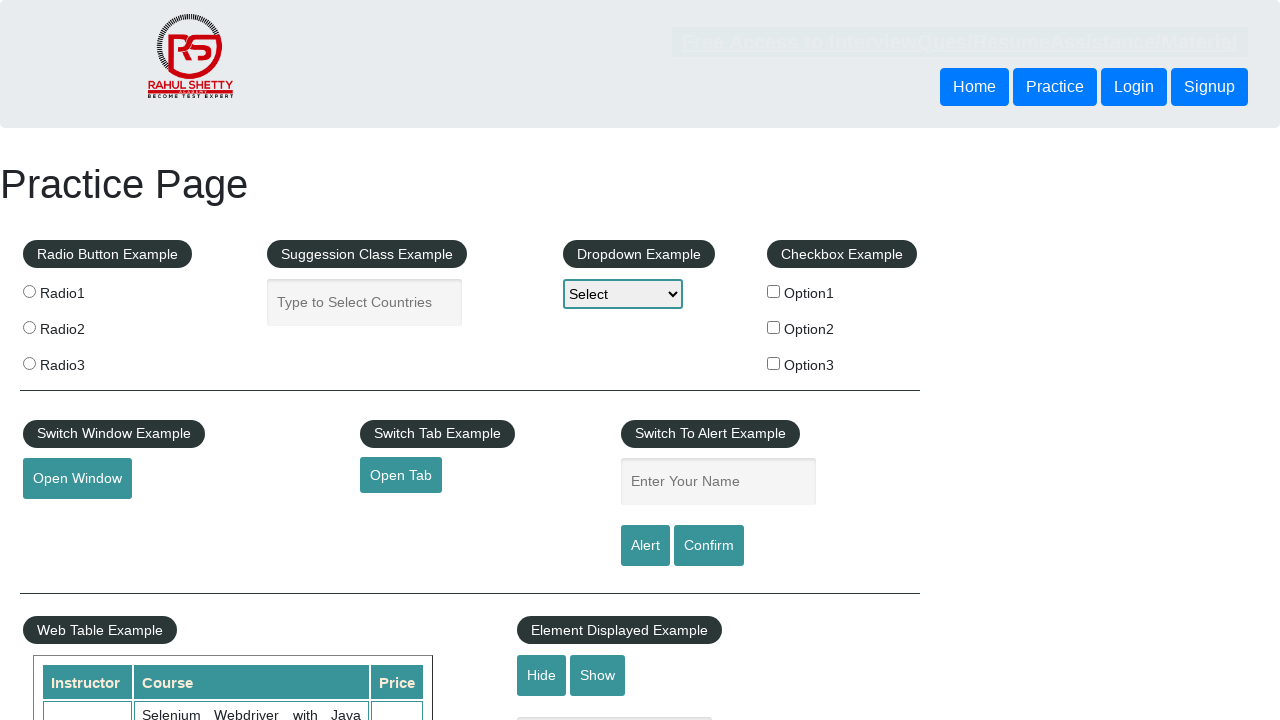

Retrieved all links from first column
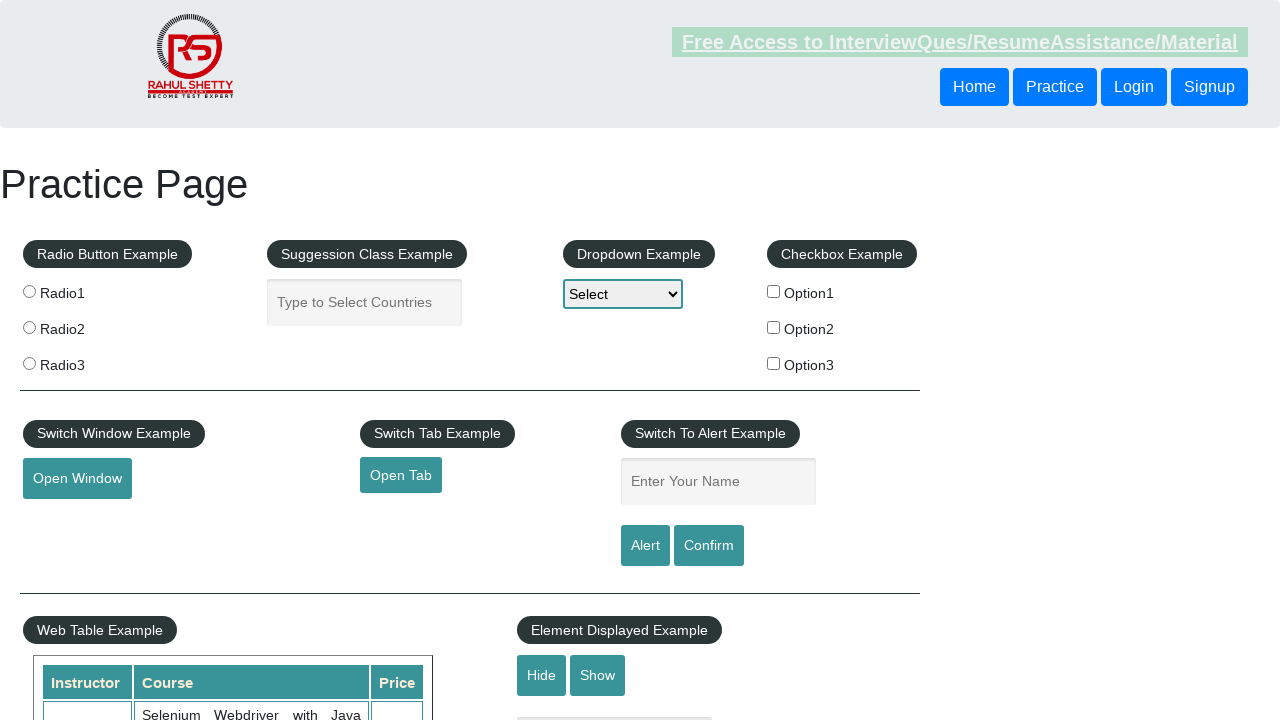

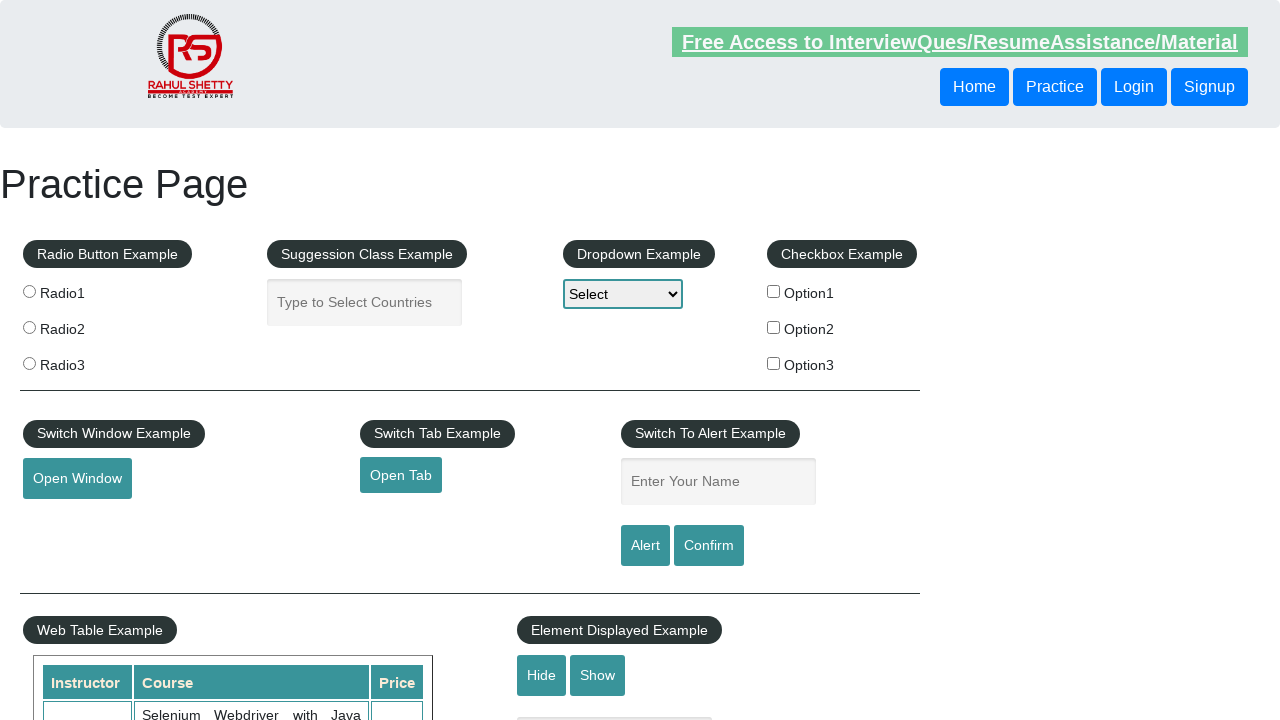